Tests product search on GreenKart landing page, then navigates to Top Deals page in a new window and verifies the same product can be found there with matching name.

Starting URL: https://rahulshettyacademy.com/seleniumPractise/#/

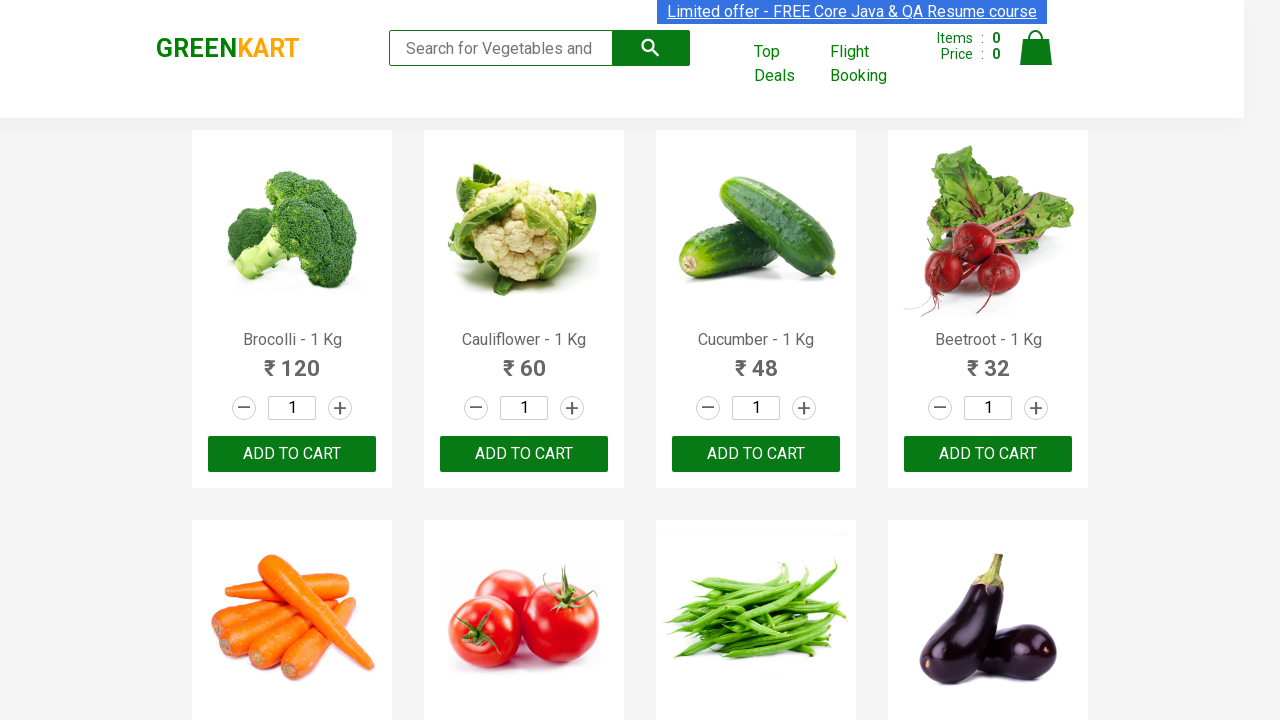

Filled search field with 'Tom' on GreenKart landing page on input[type='search']
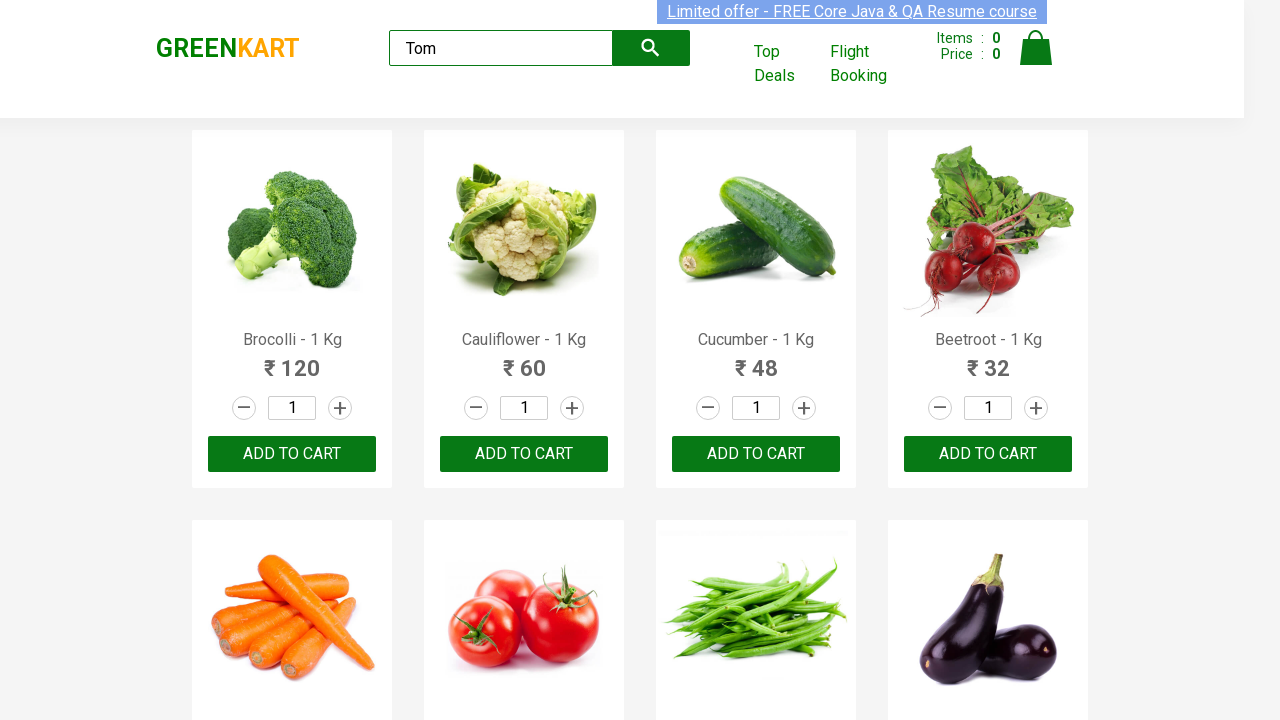

Waited for search results to load
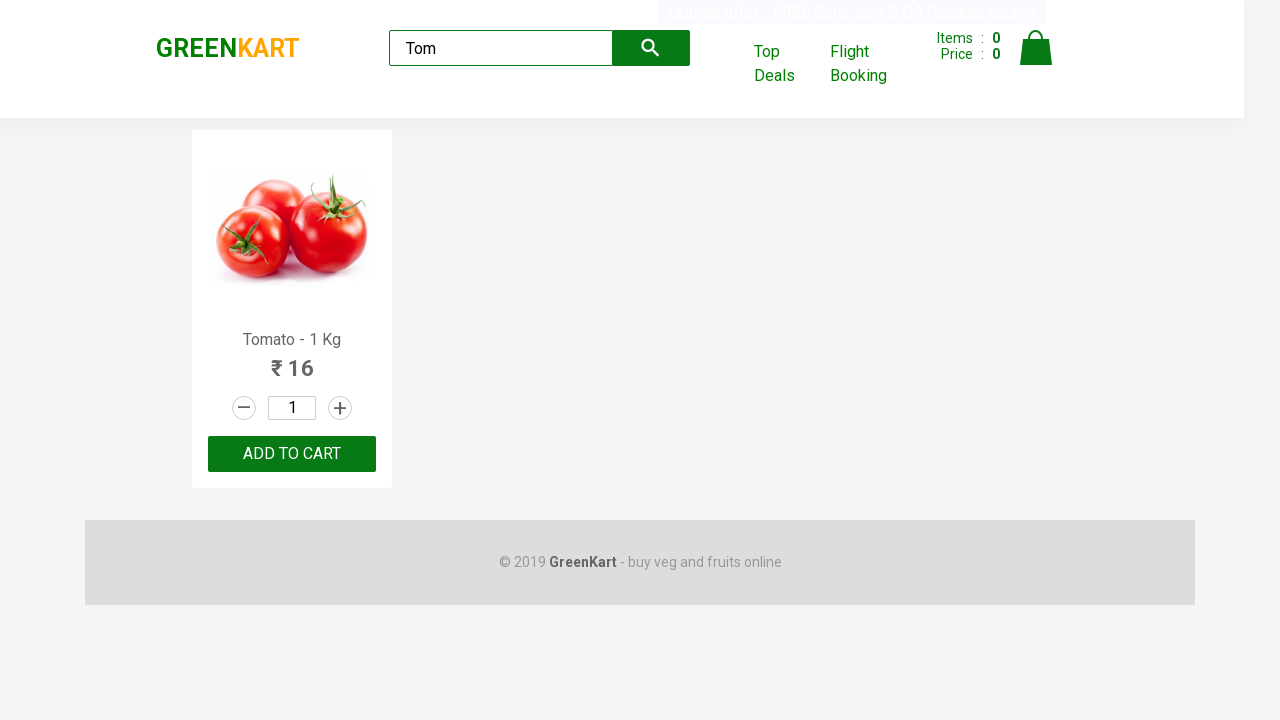

Located product element on landing page
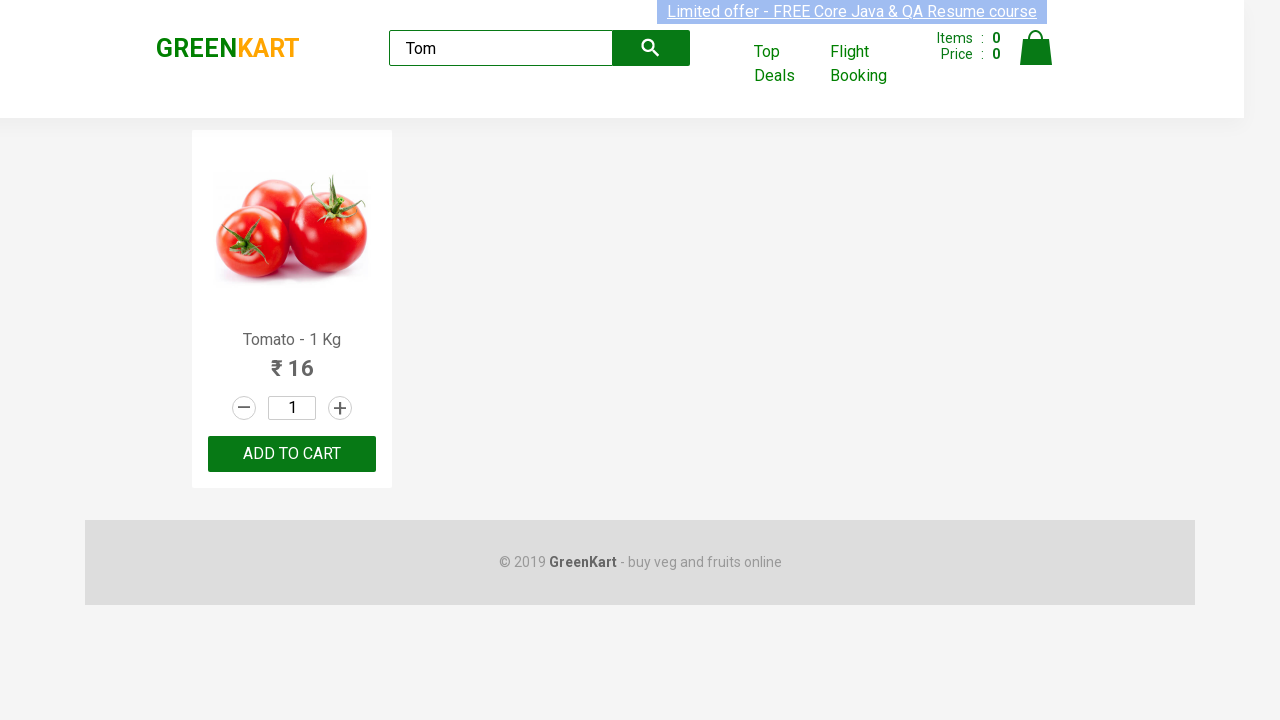

Extracted product name from landing page: 'Tomato'
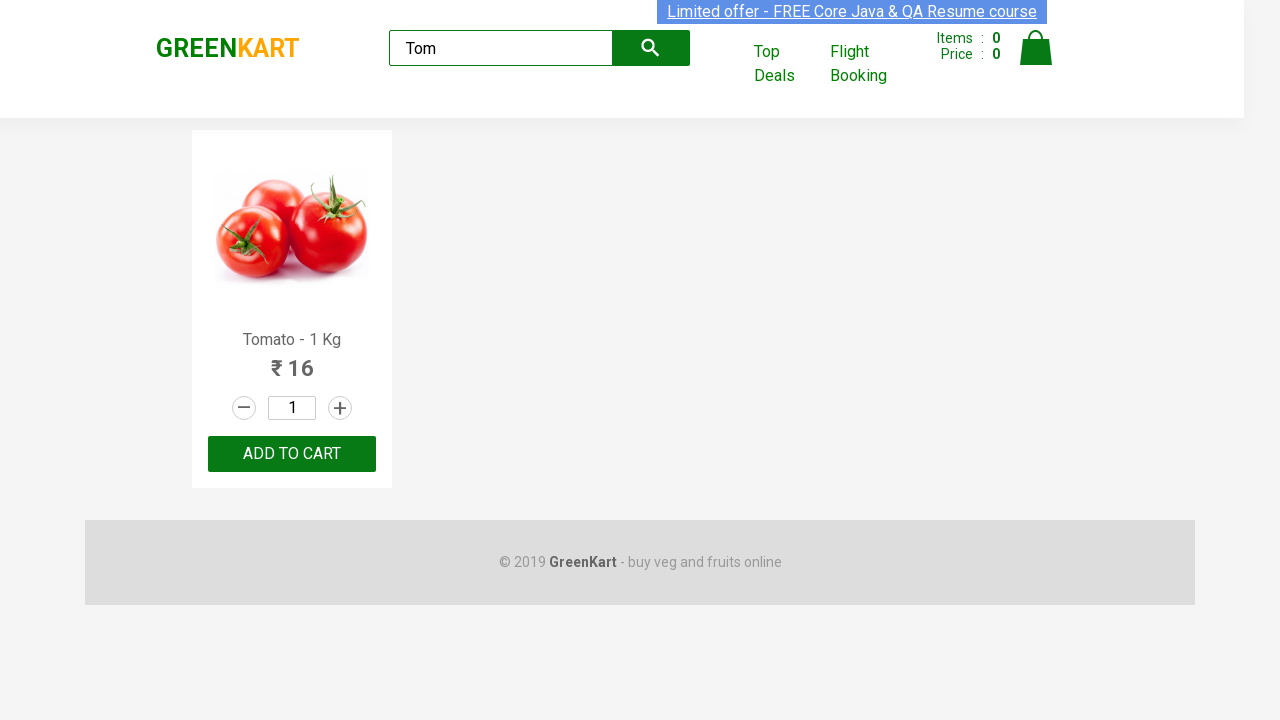

Clicked 'Top Deals' link to open new window at (787, 64) on text=Top Deals
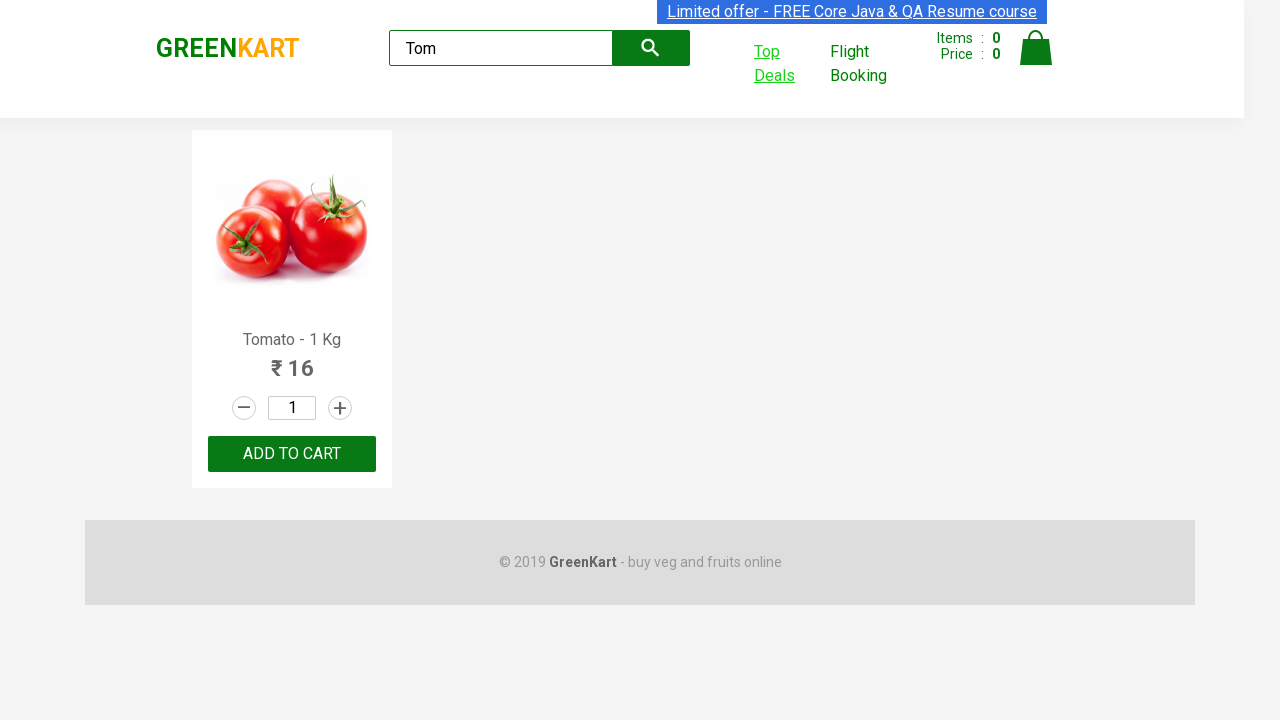

Switched to new Top Deals window
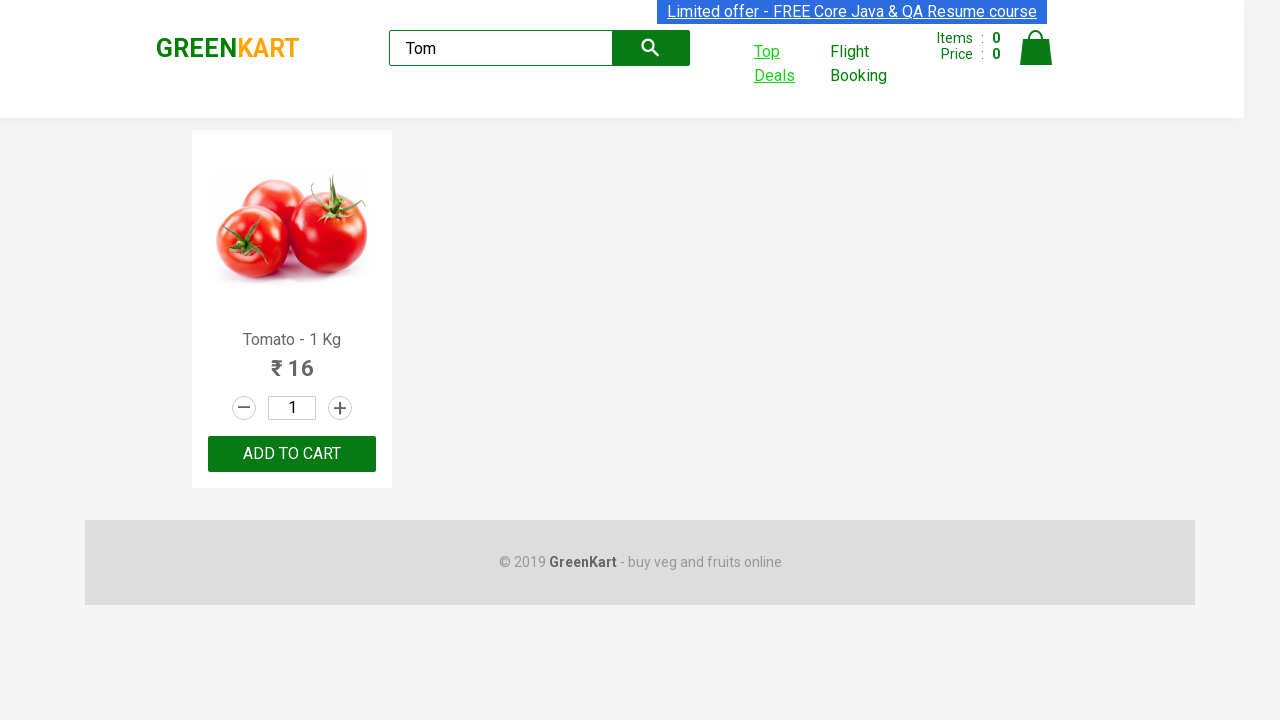

Waited for Top Deals page to fully load
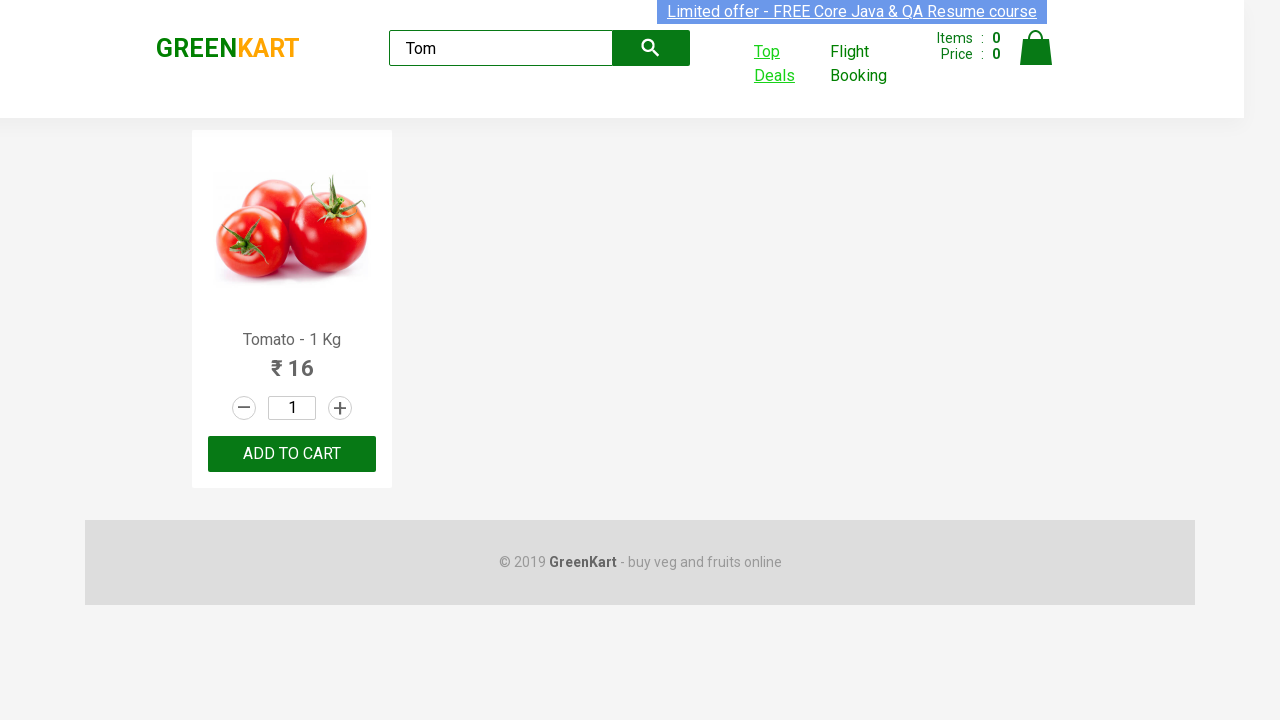

Filled search field with 'Tom' on Top Deals page on #search-field
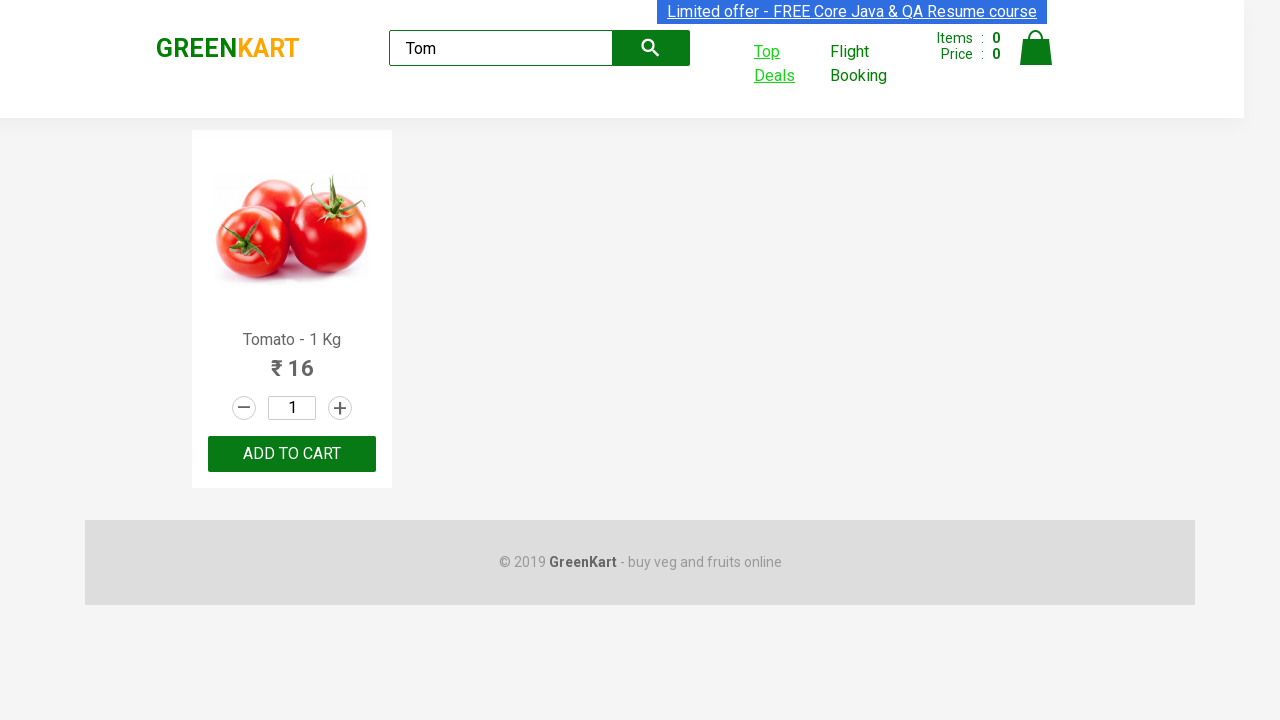

Waited for search results on Top Deals page
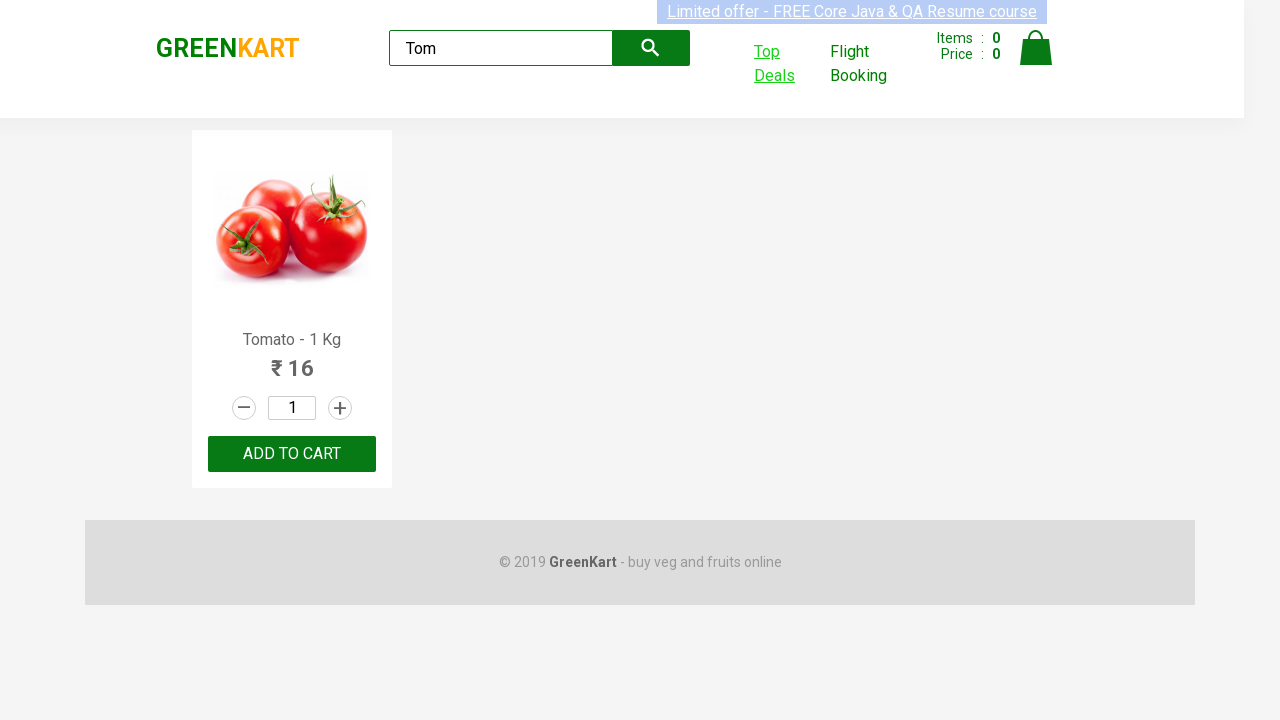

Extracted product name from Top Deals page: 'Tomato'
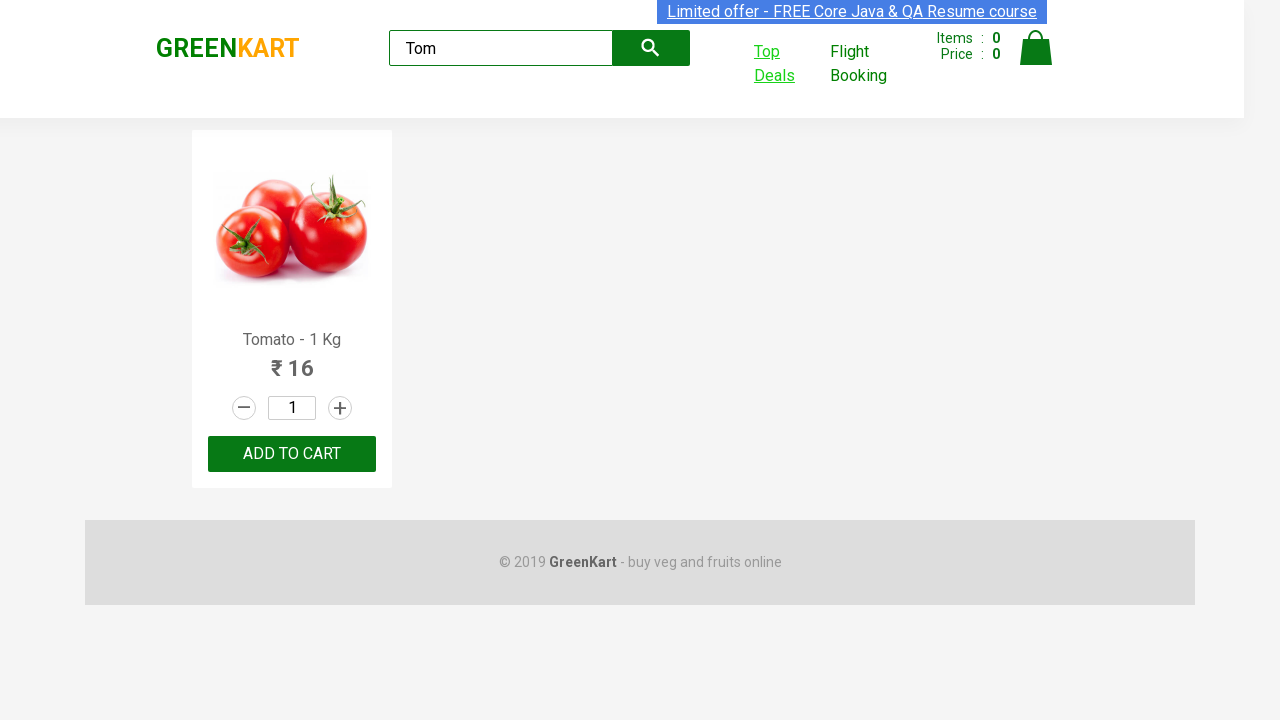

Verified product names match between landing page and Top Deals page: 'Tomato' == 'Tomato'
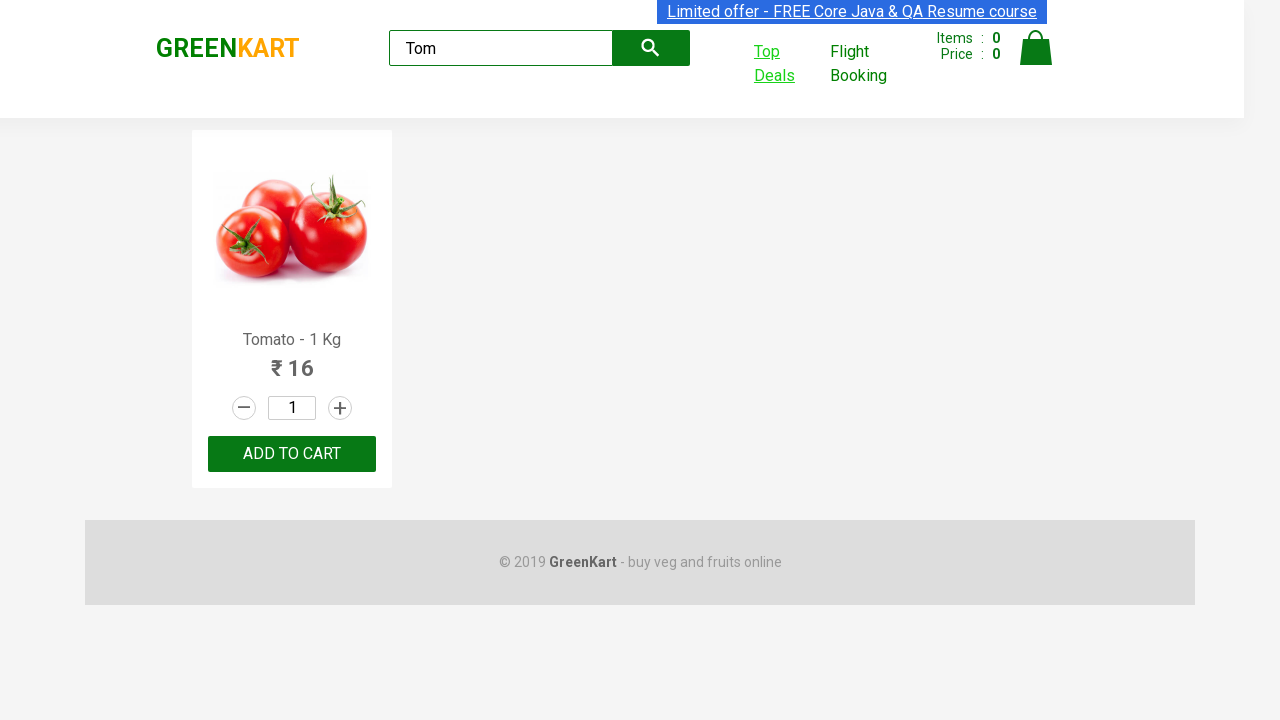

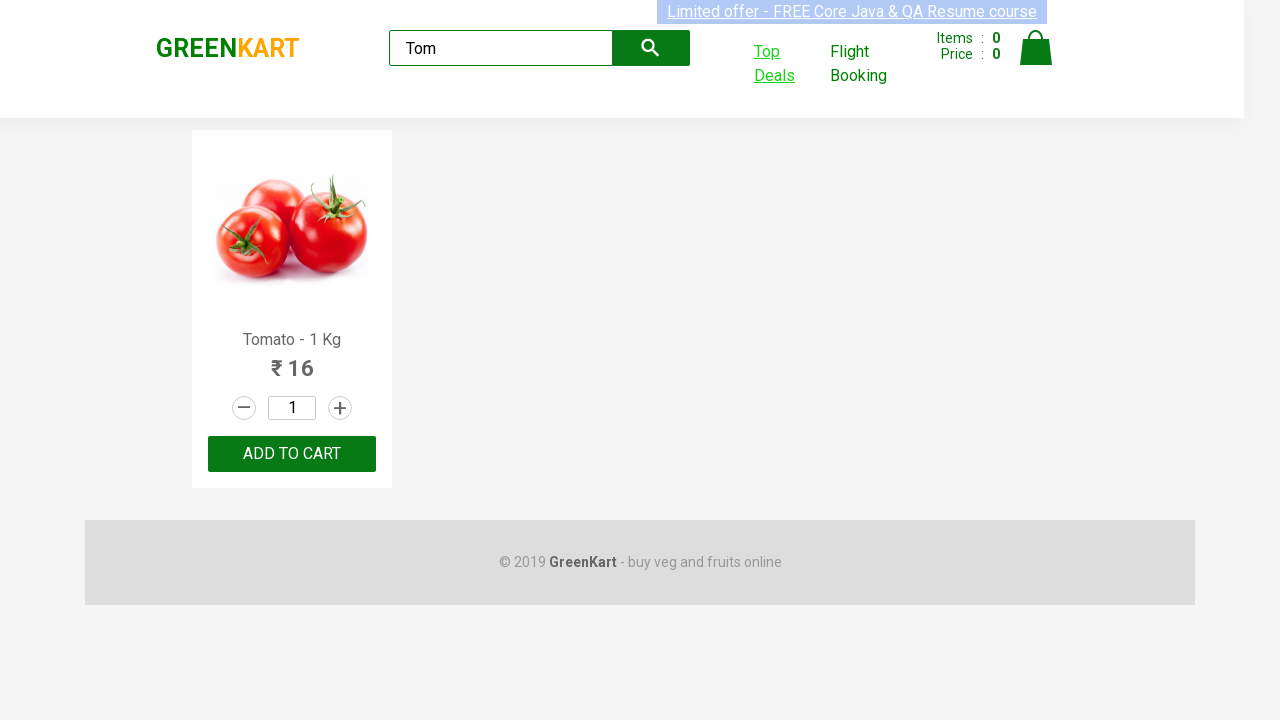